Tests displaying growl-style notifications on a webpage by injecting jQuery and jQuery Growl library, then triggering various notification types (default, error, notice, warning).

Starting URL: http://the-internet.herokuapp.com

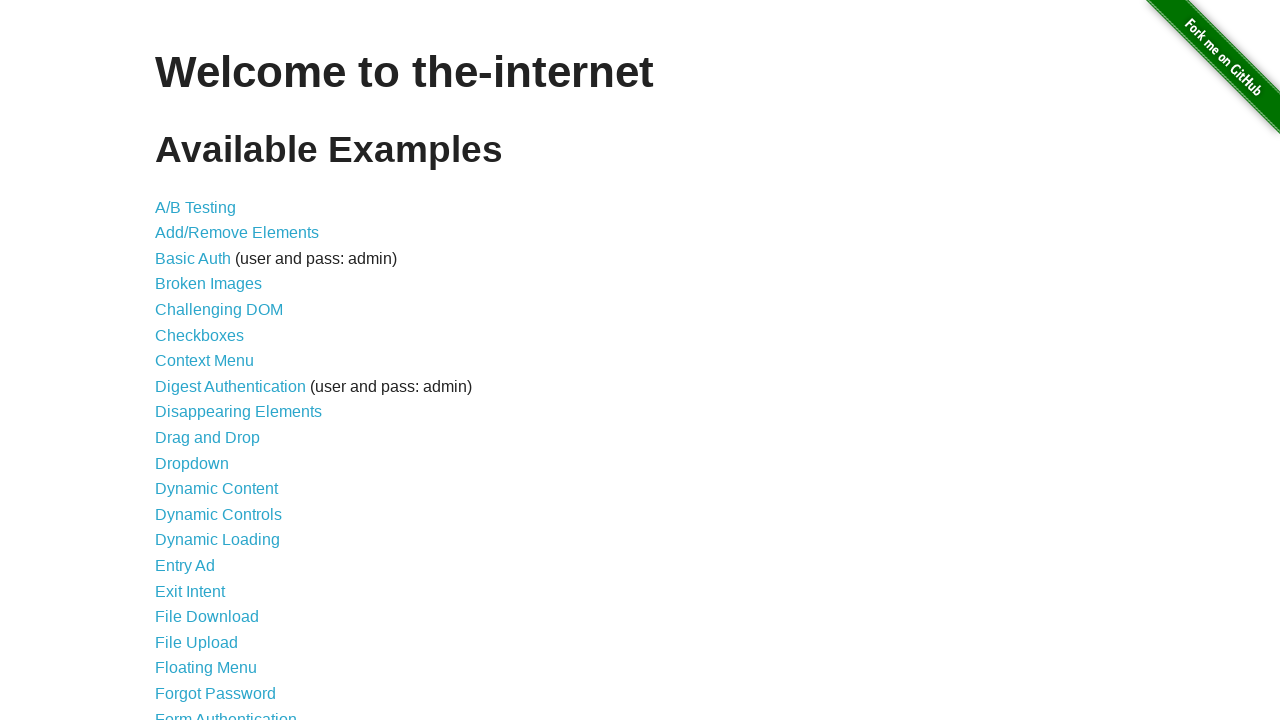

Injected jQuery library into the page
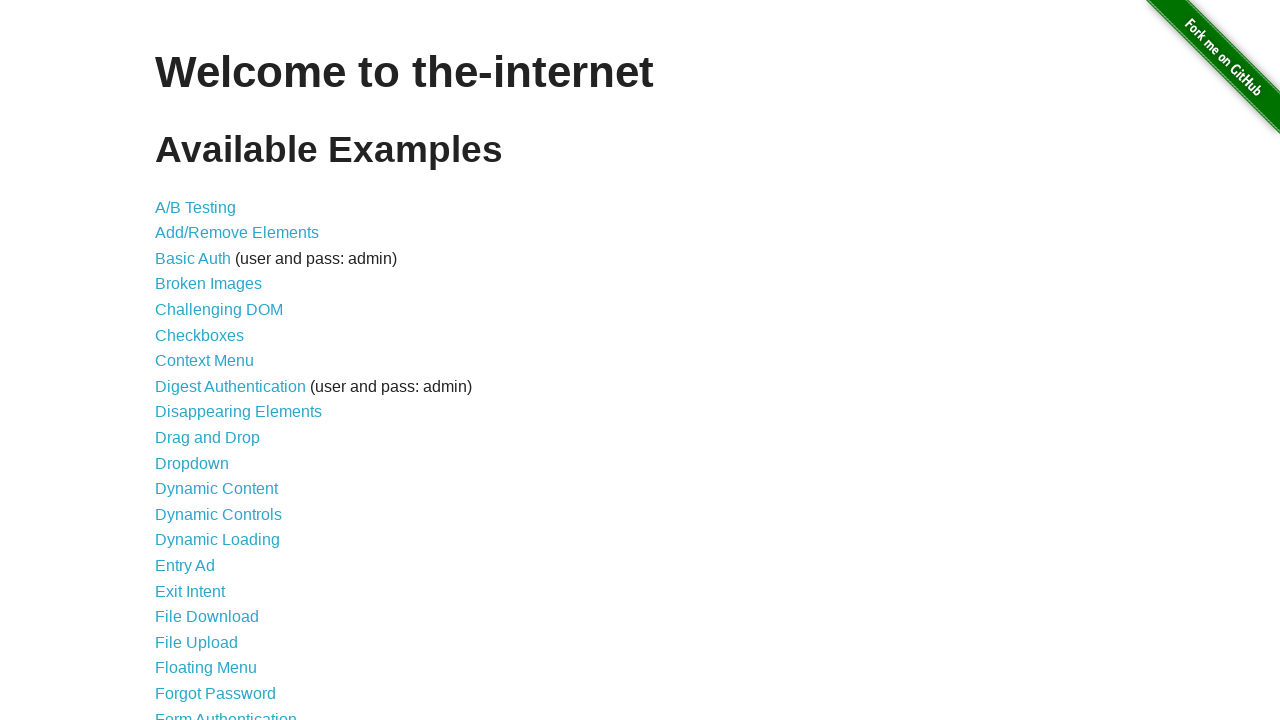

jQuery library loaded successfully
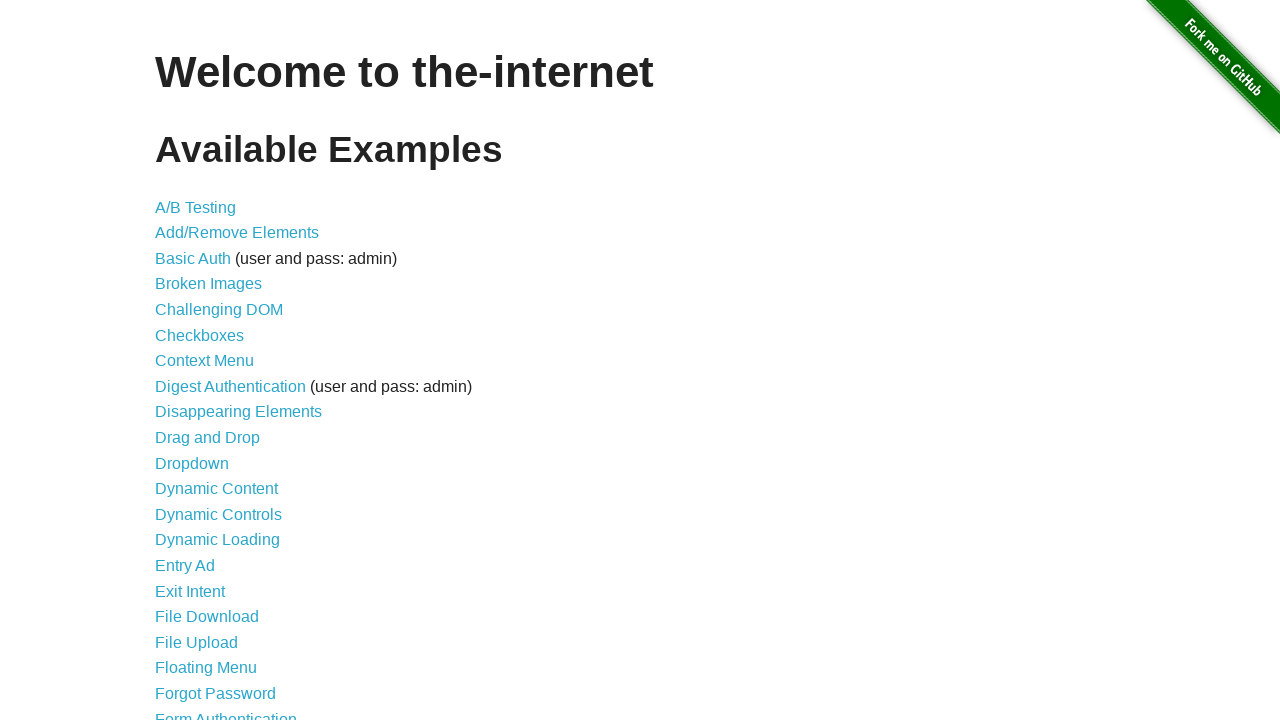

jQuery Growl library script injected
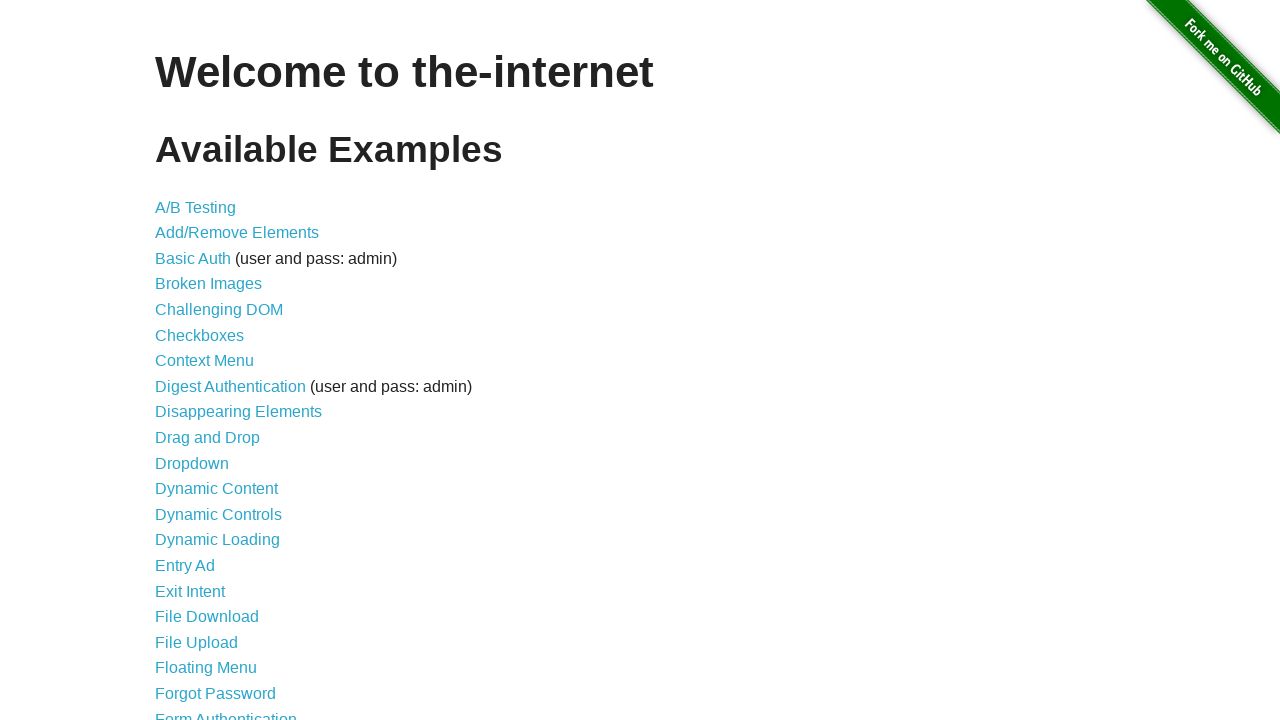

jQuery Growl CSS stylesheet added to page
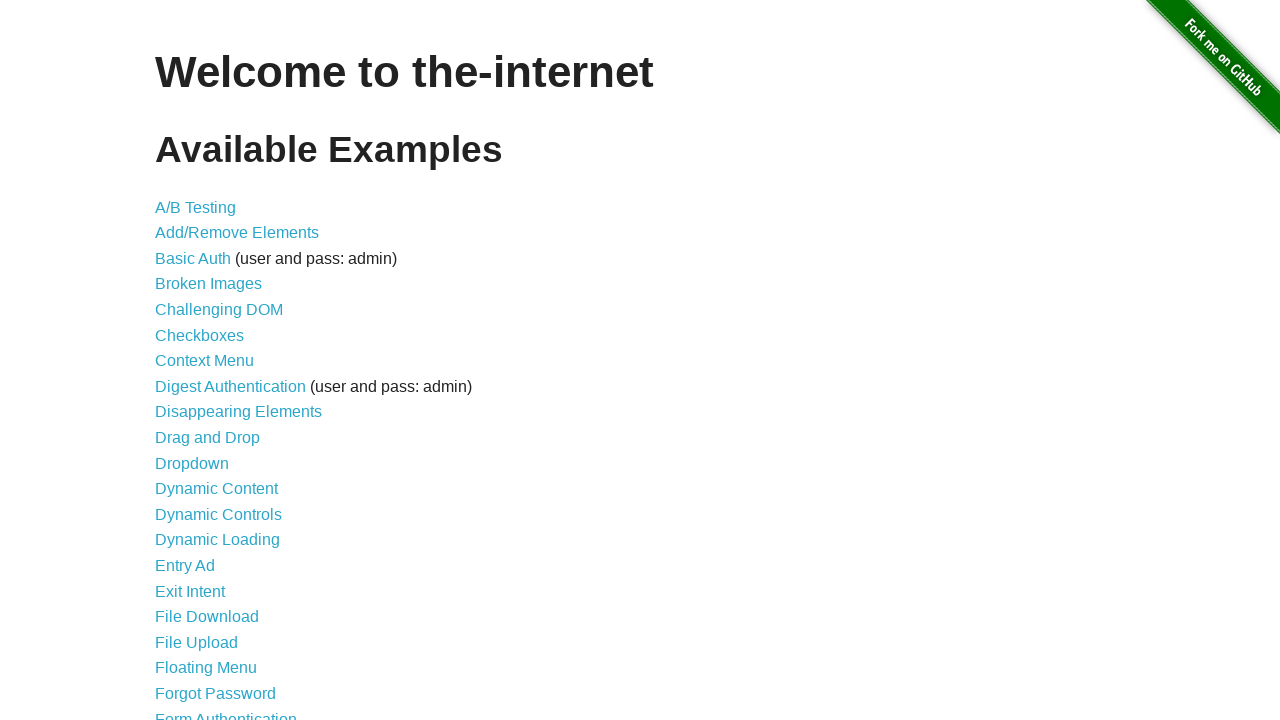

Waited for Growl library to fully load
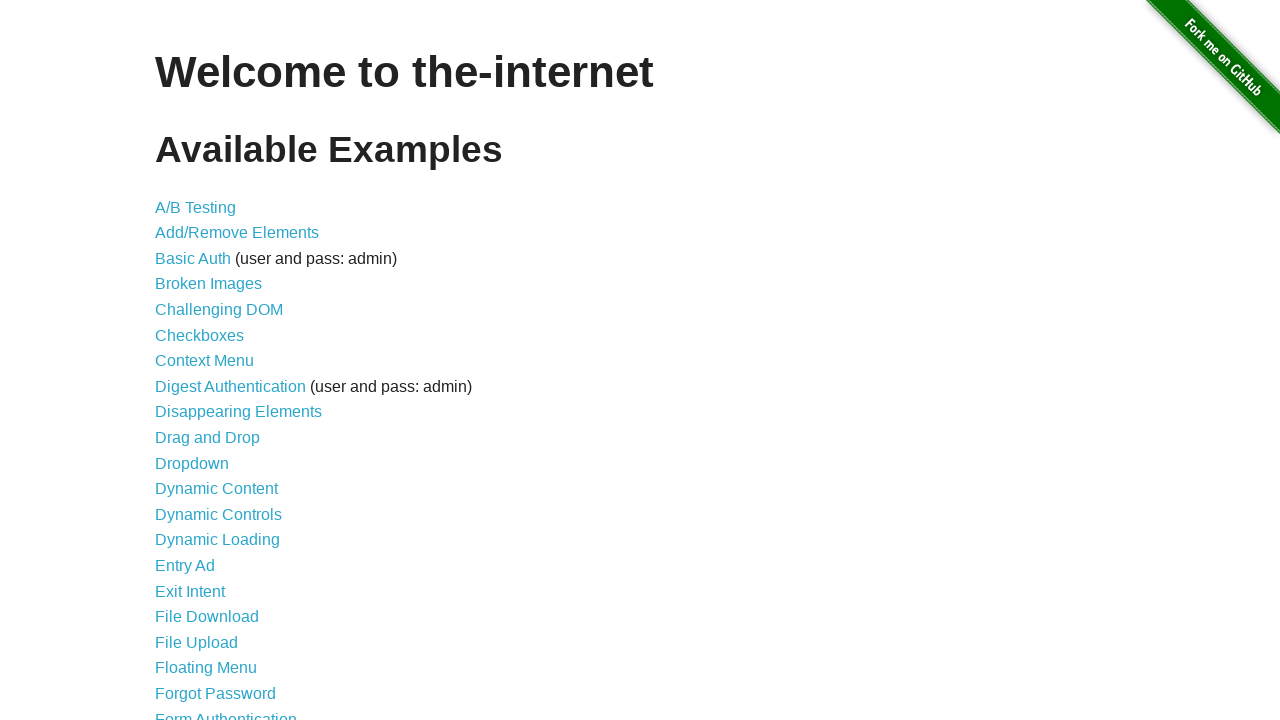

Displayed default growl notification with title 'GET' and message '/'
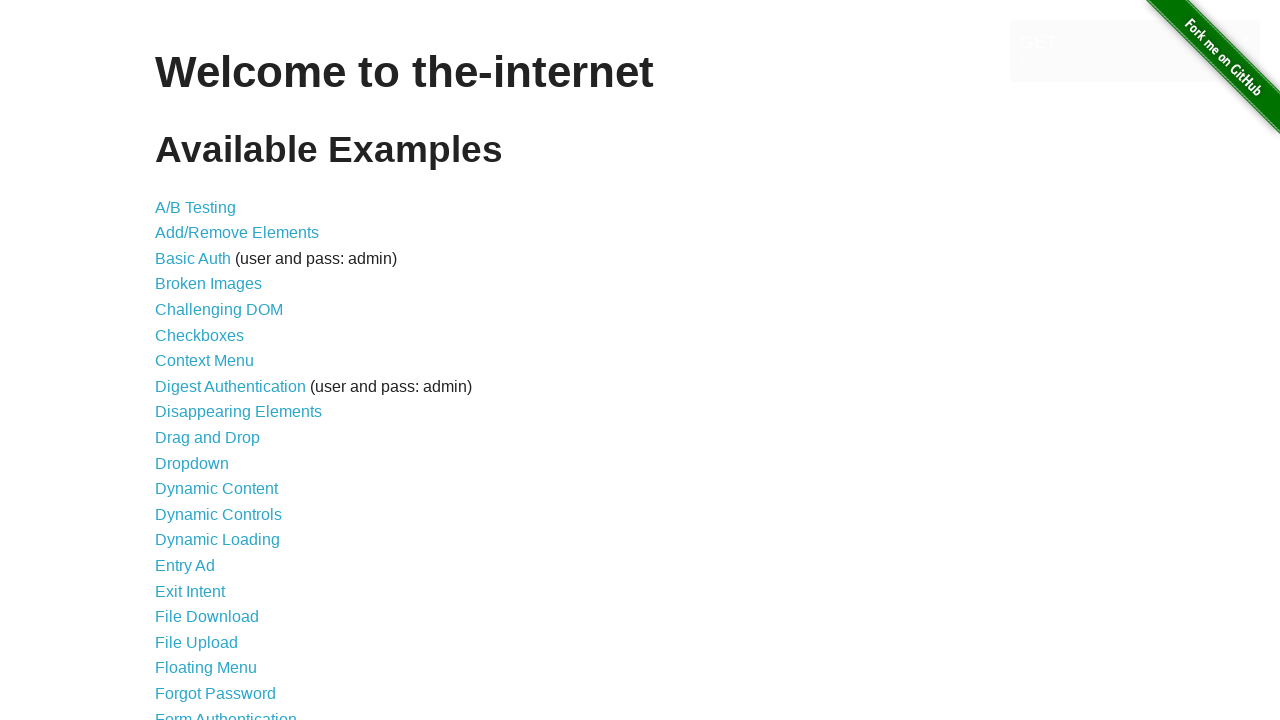

Displayed error growl notification
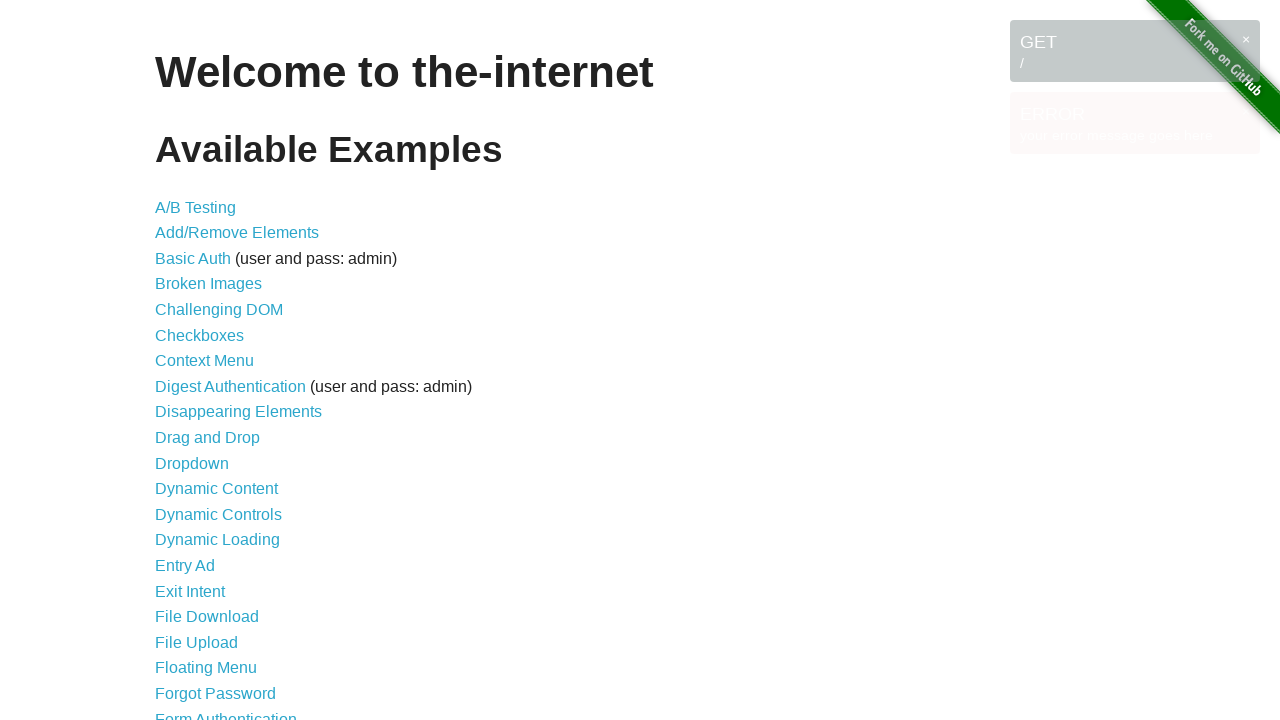

Displayed notice growl notification
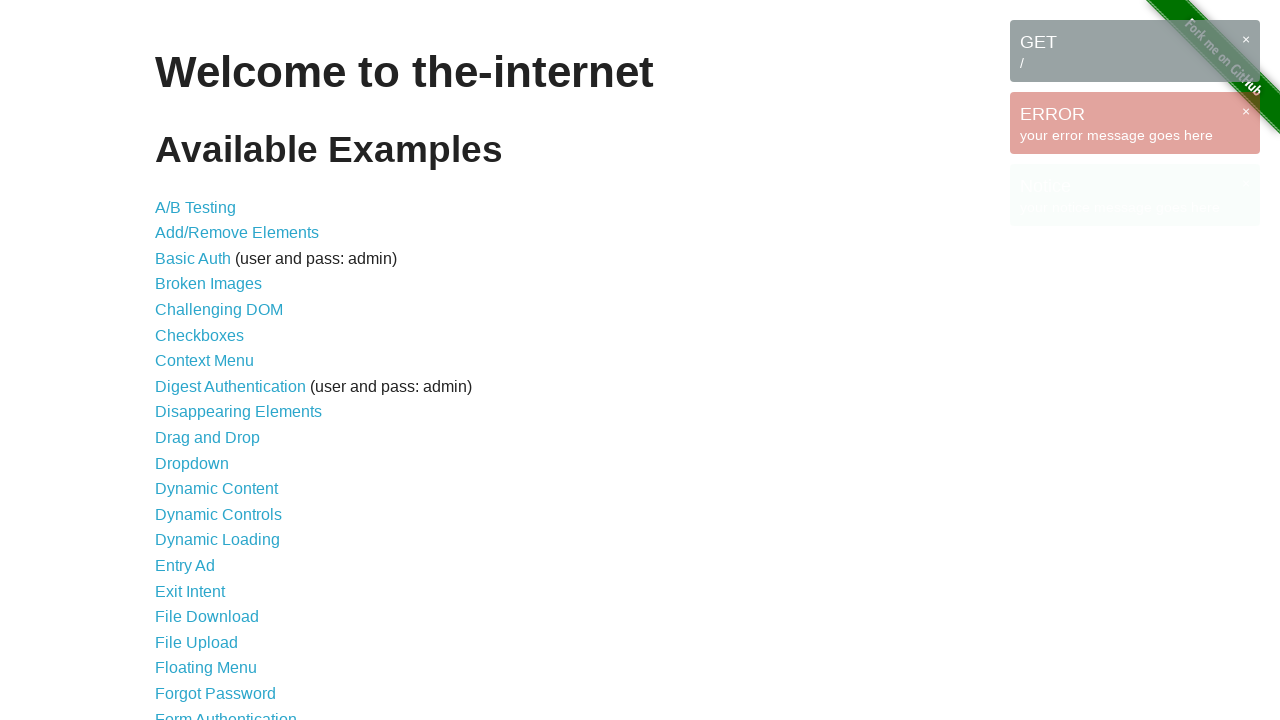

Displayed warning growl notification
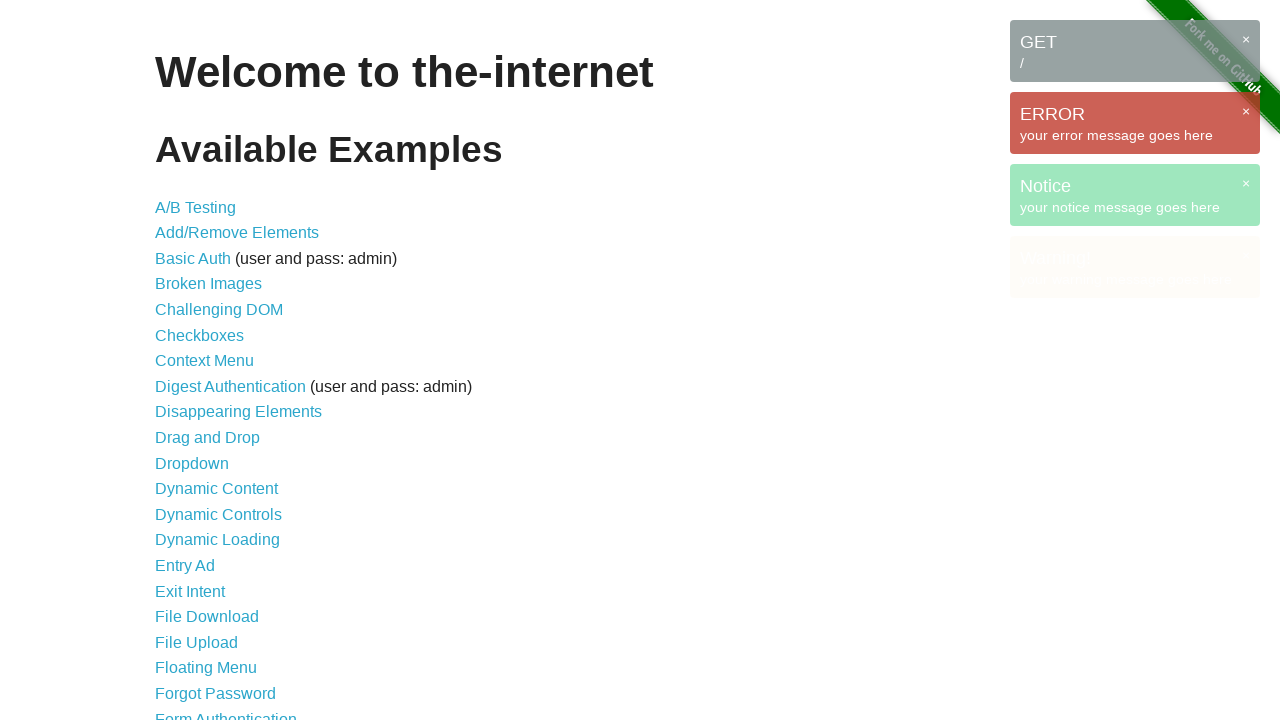

Waited for all growl notifications to be visible on the page
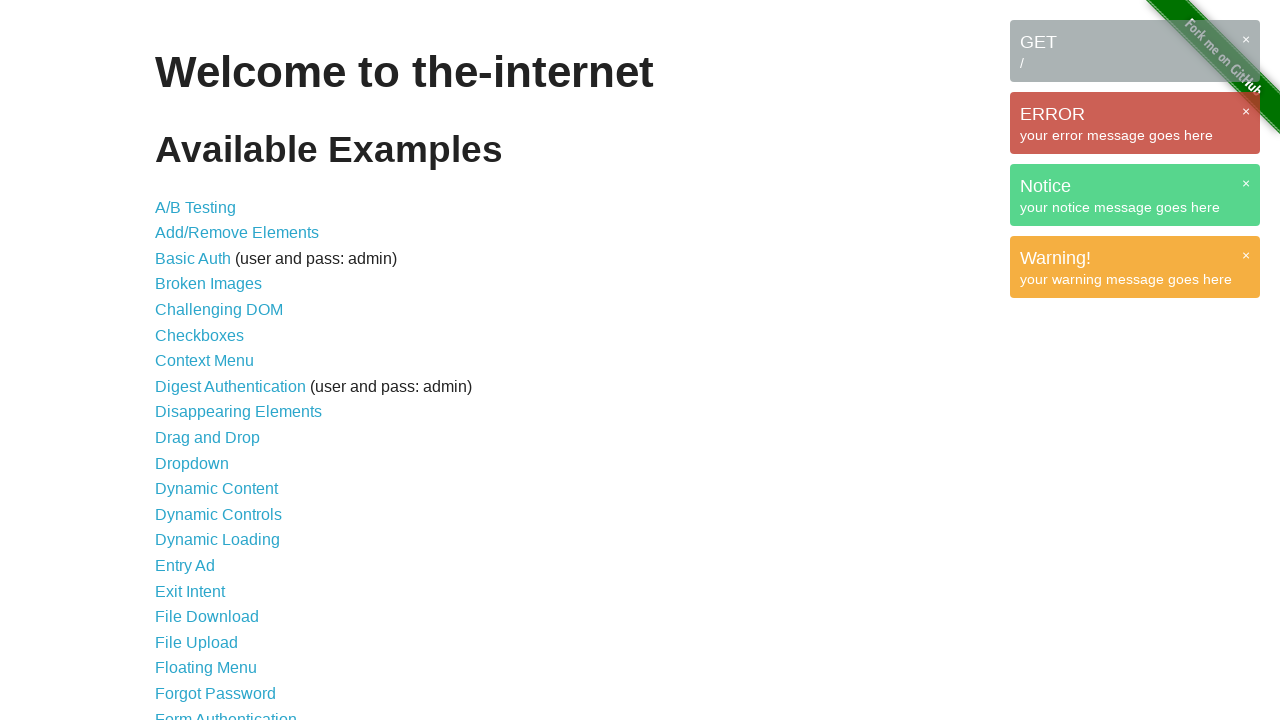

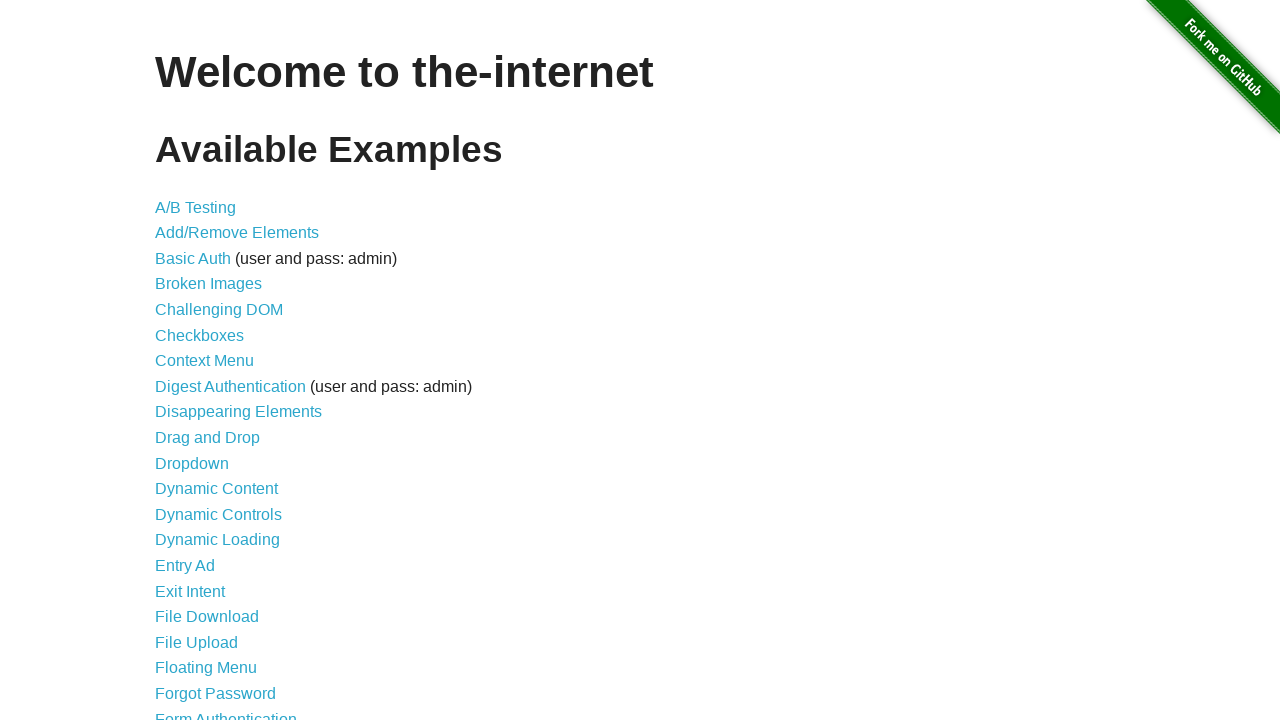